Tests window handling functionality by clicking a button that opens new windows with a delay, then switches to the newly opened window

Starting URL: https://www.leafground.com/window.xhtml

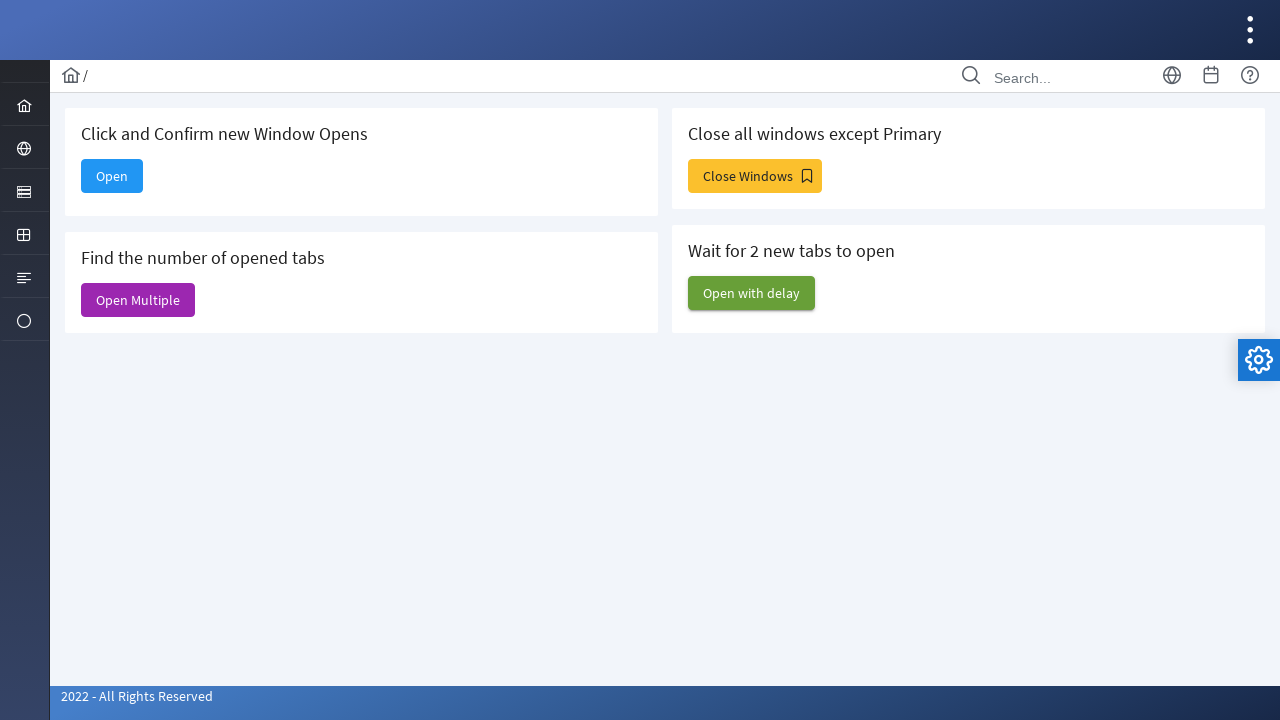

Clicked 'Open with delay' button to trigger new window openings at (752, 293) on xpath=//span[text()='Open with delay']
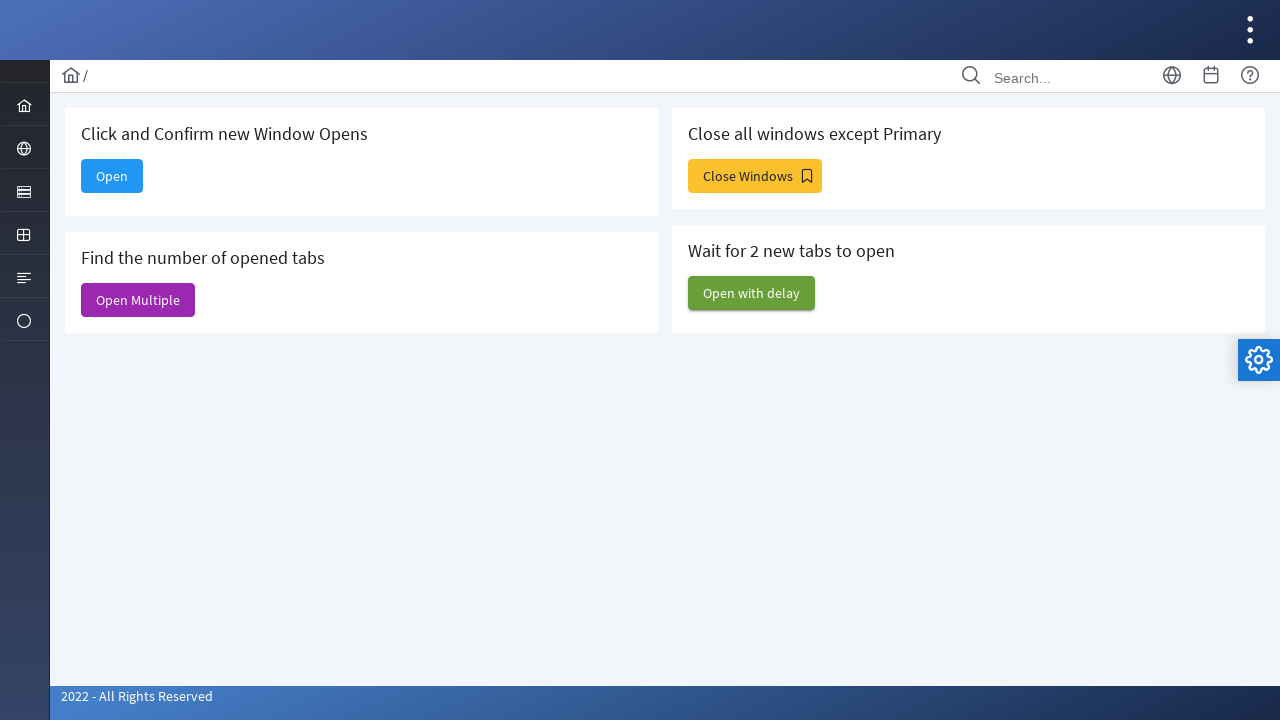

Waited 3 seconds for new windows to open
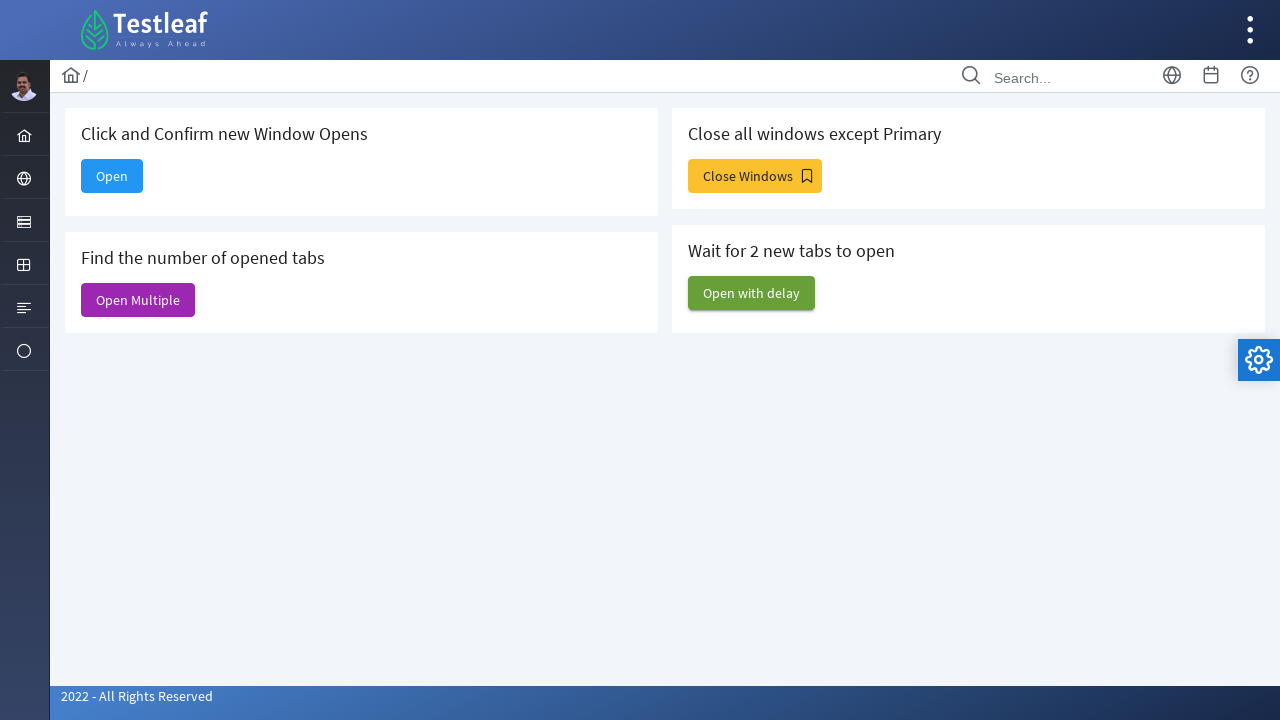

Retrieved all open windows - total count: 6
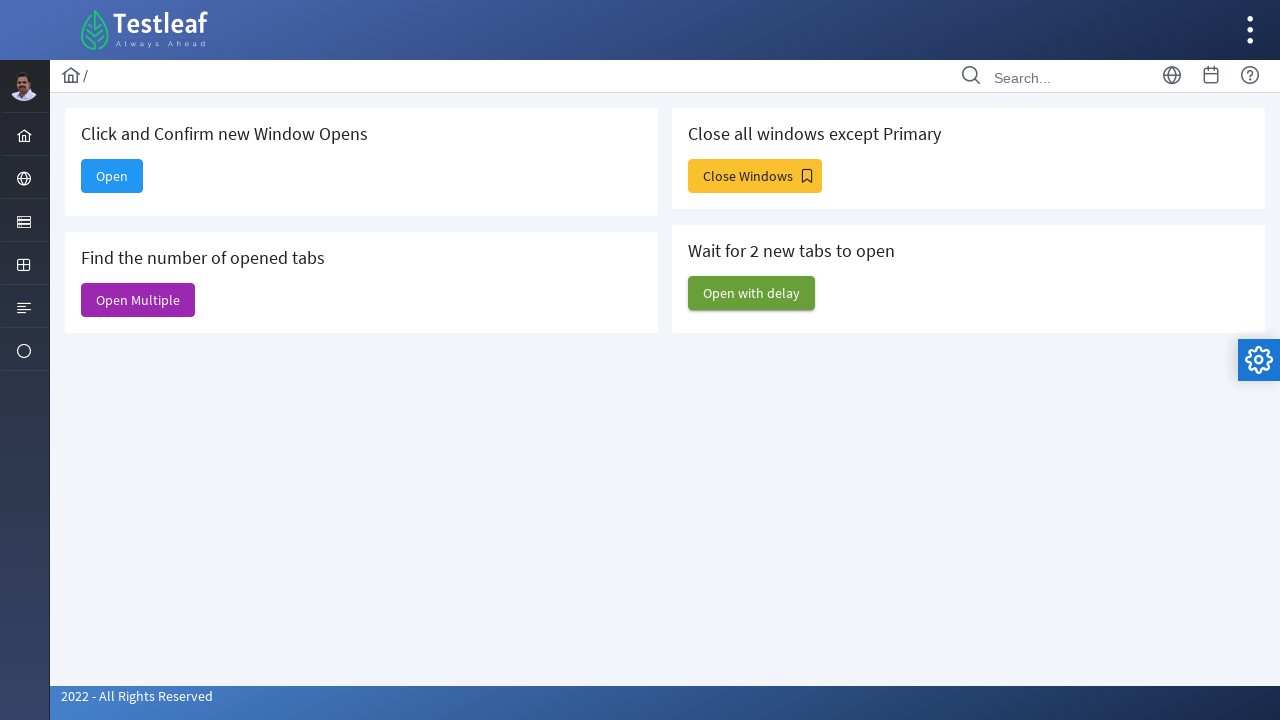

Switched to third window - Title: Input Components
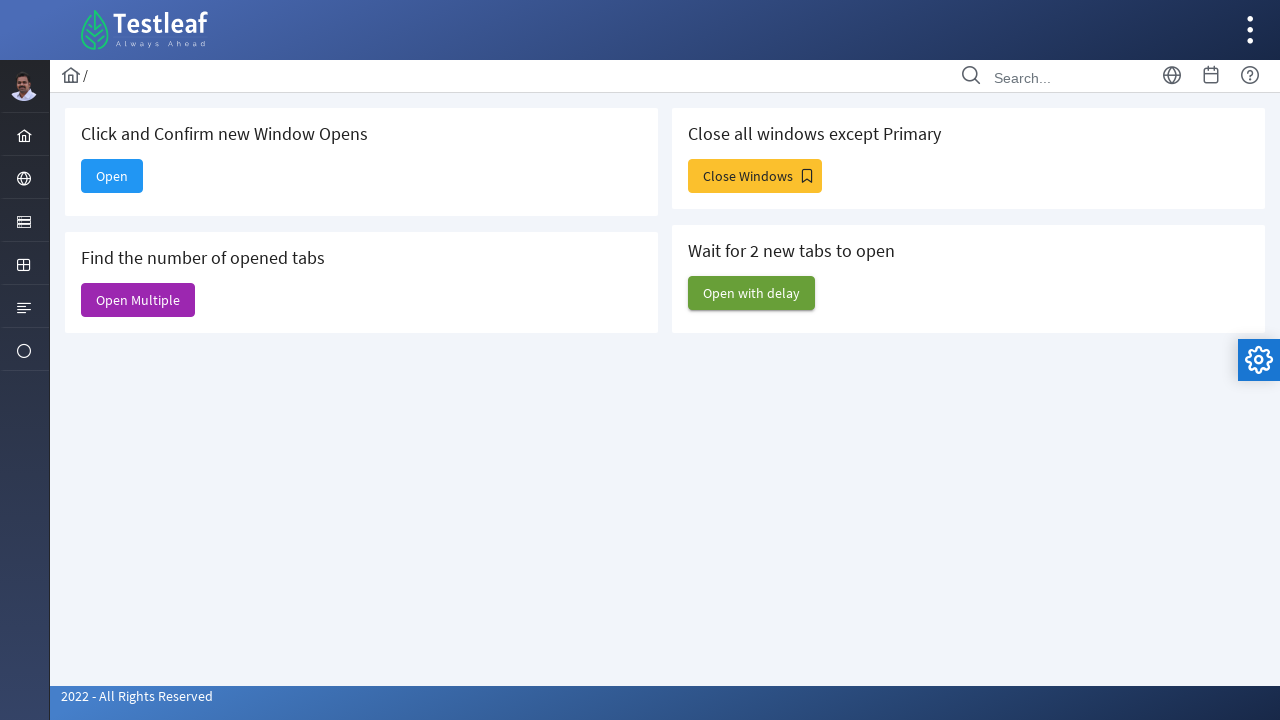

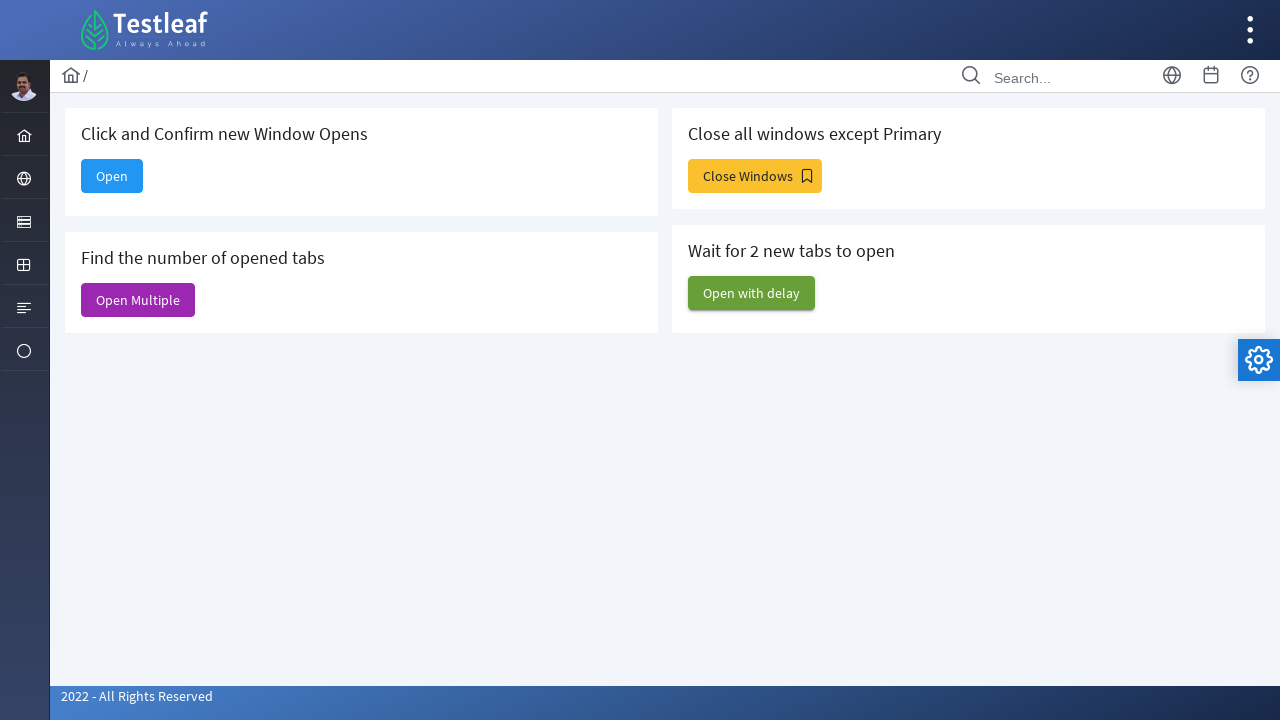